Tests drag and drop functionality by dragging a draggable element onto a droppable target area and verifying the text changes

Starting URL: https://jqueryui.com/droppable/

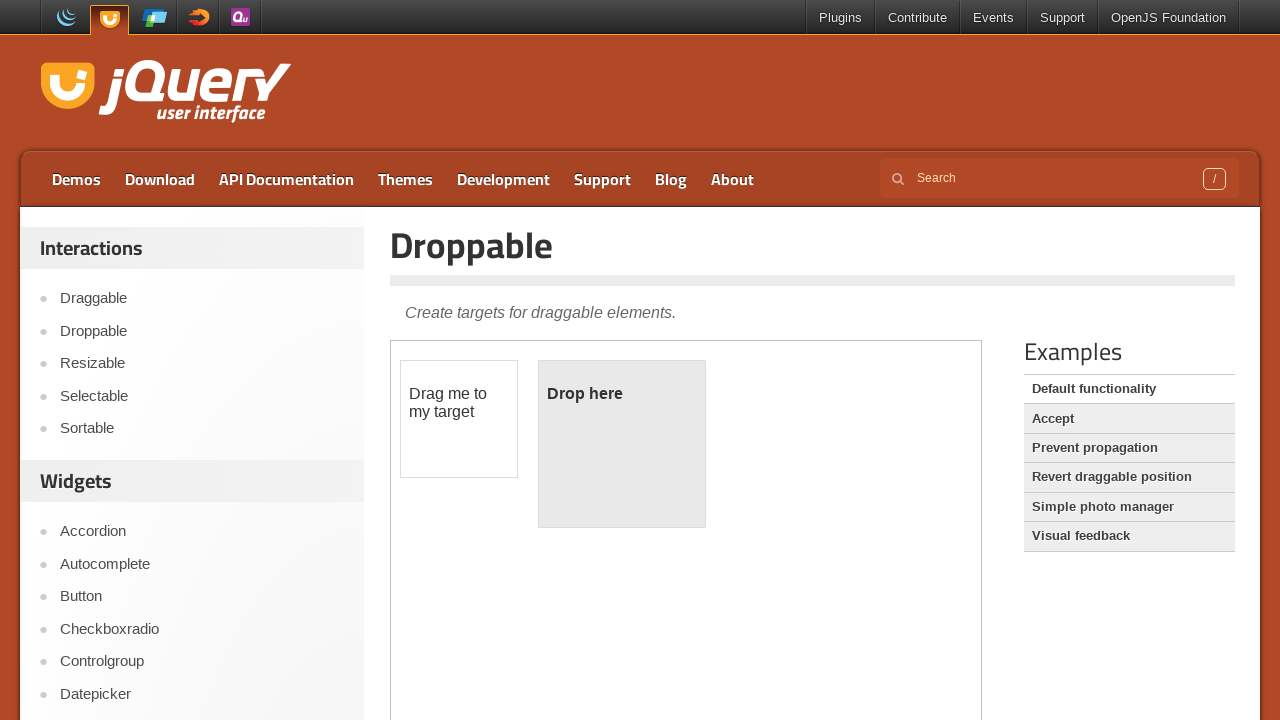

Located the iframe containing the drag-drop demo
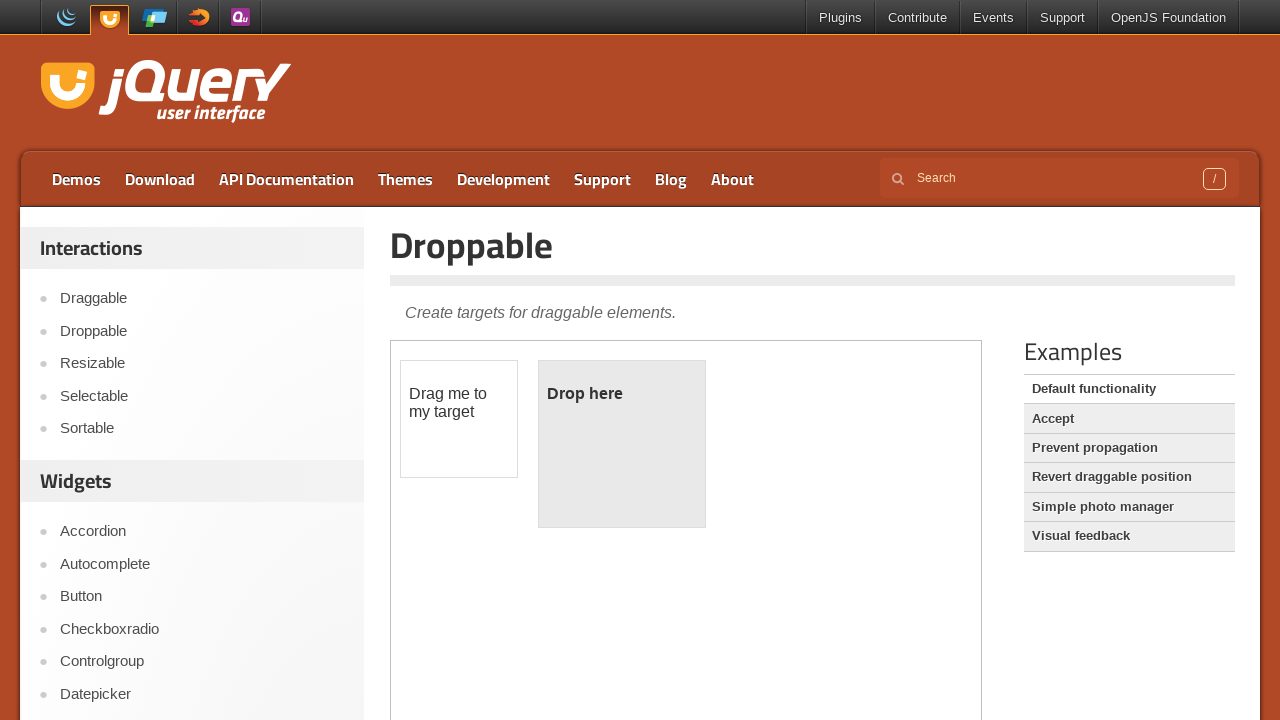

Located the draggable element
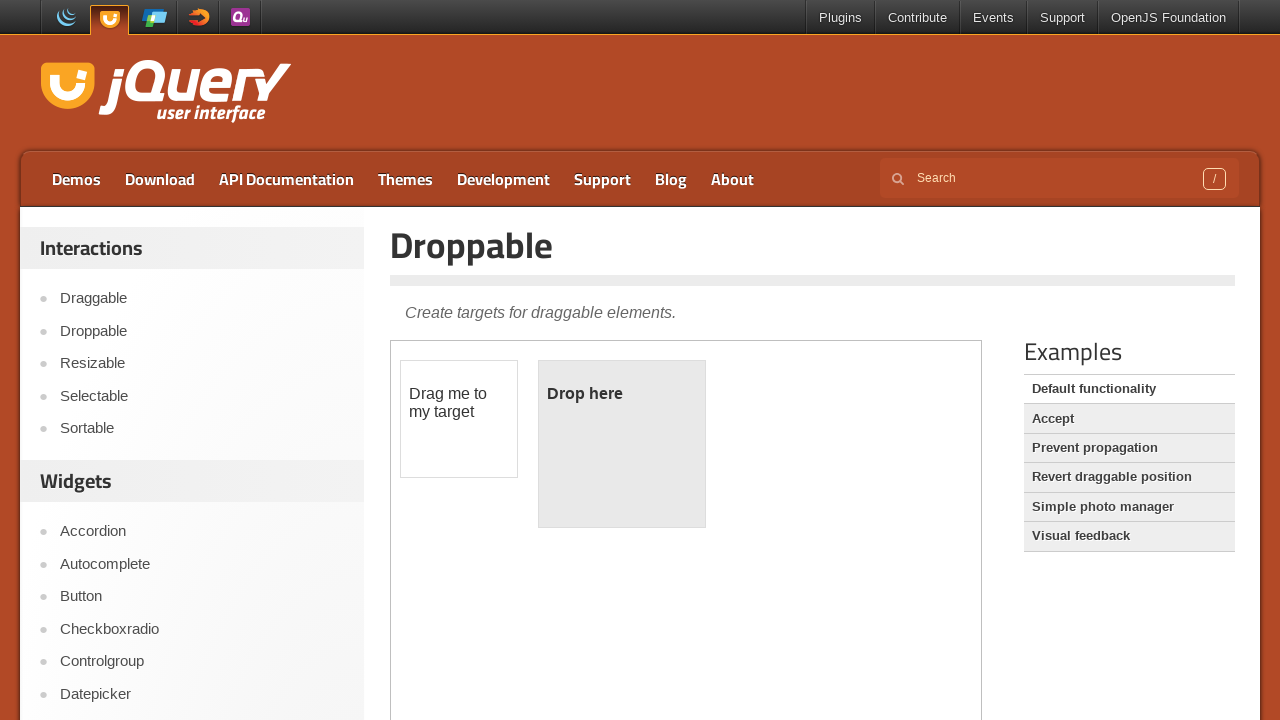

Located the droppable target element
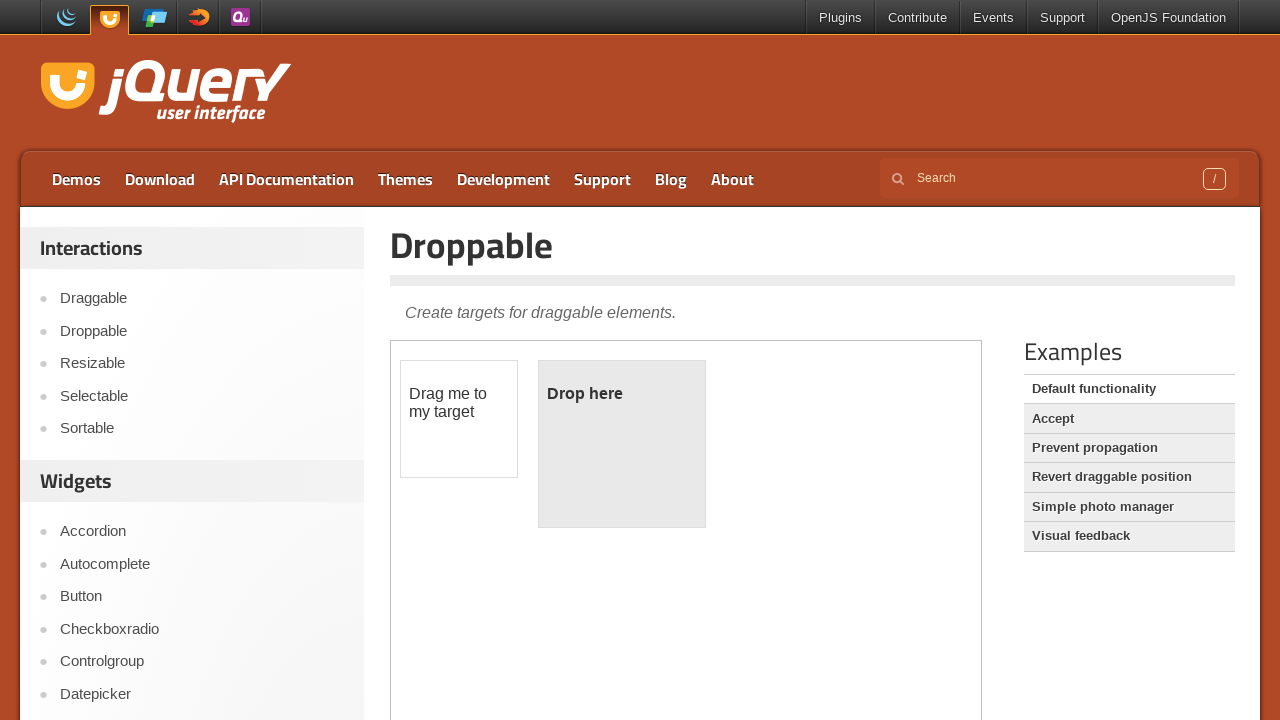

Dragged the draggable element onto the droppable target at (622, 444)
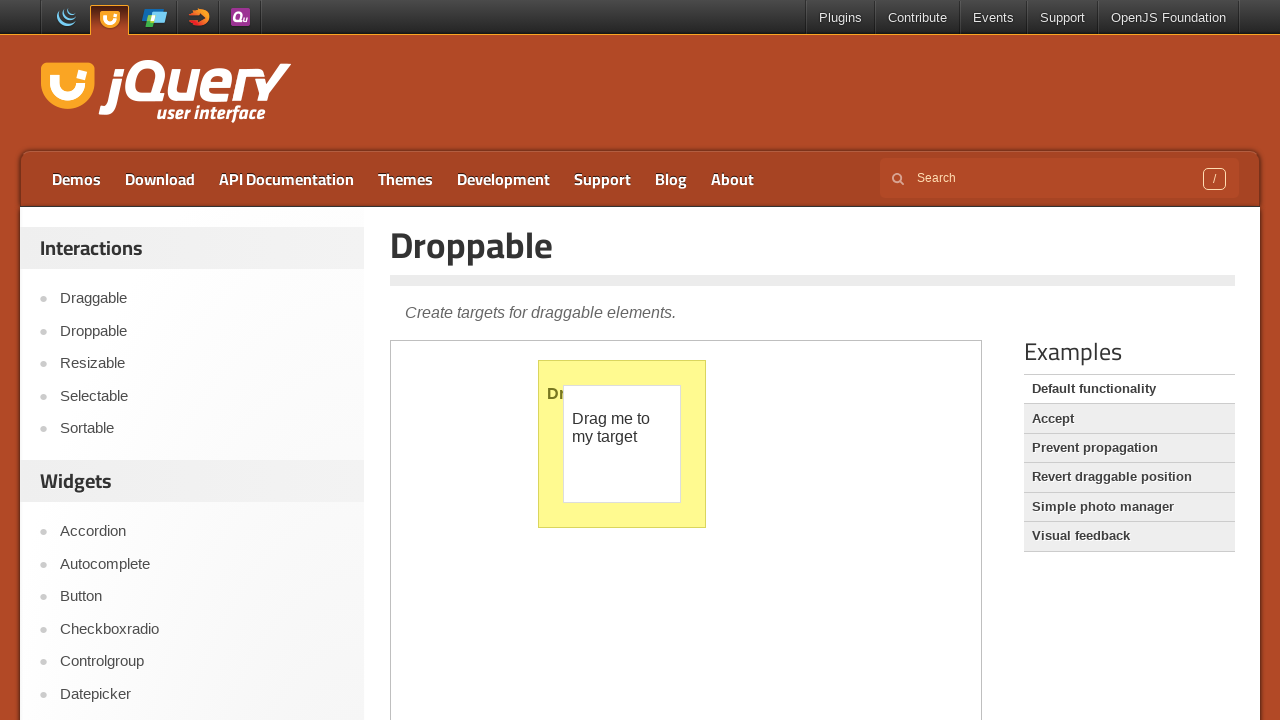

Verified that the droppable element text changed to 'Dropped!' indicating successful drag-drop
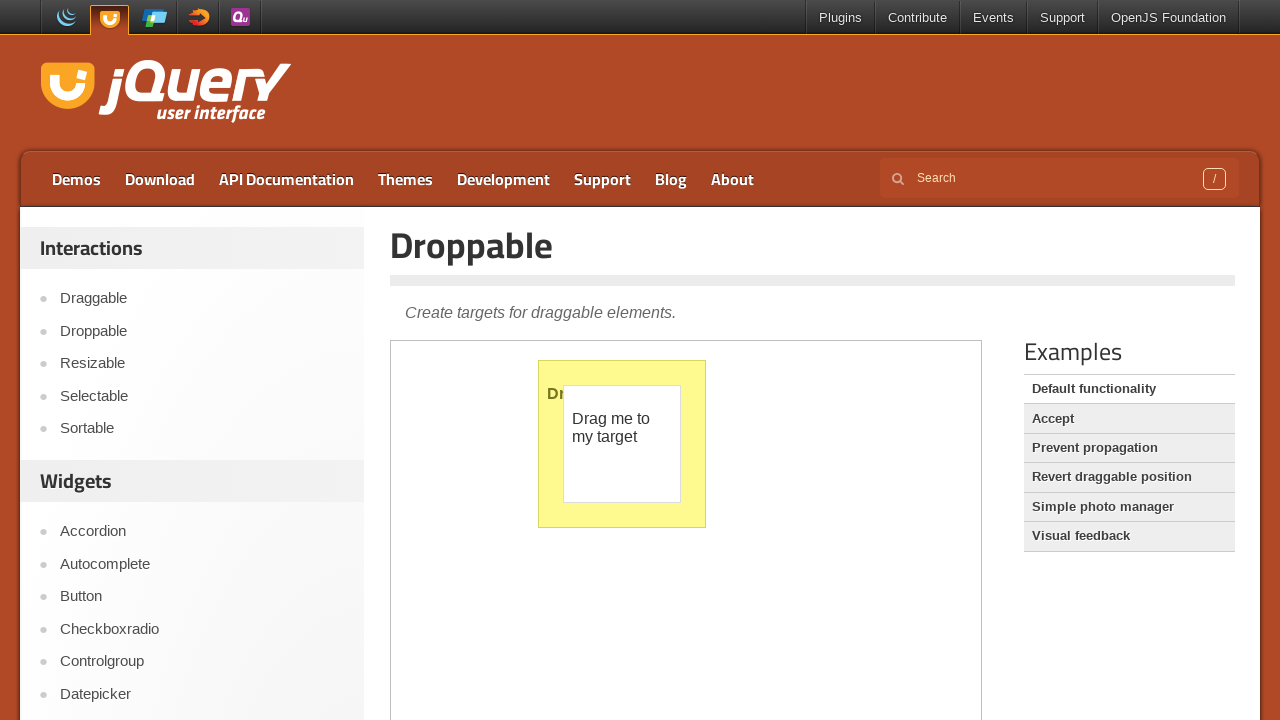

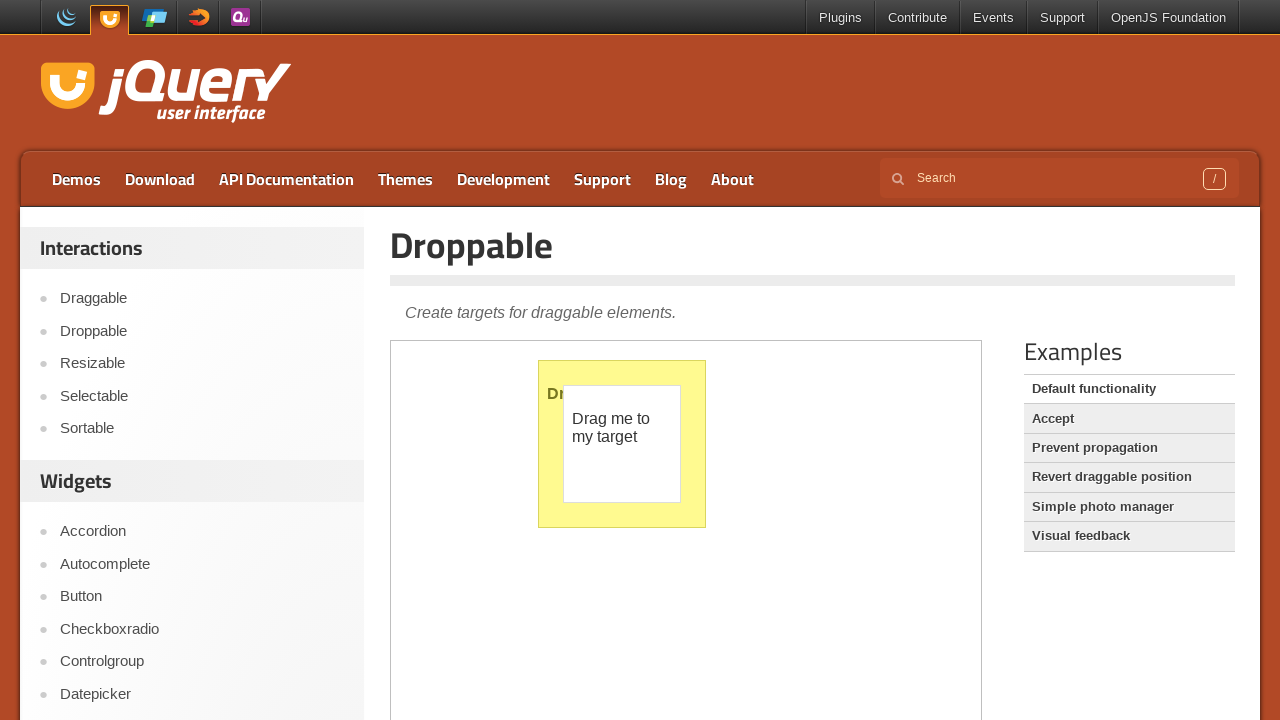